Tests various form elements including dropdown selection, checkboxes, text input, and alert handling with both accept and dismiss actions

Starting URL: https://rahulshettyacademy.com/AutomationPractice/

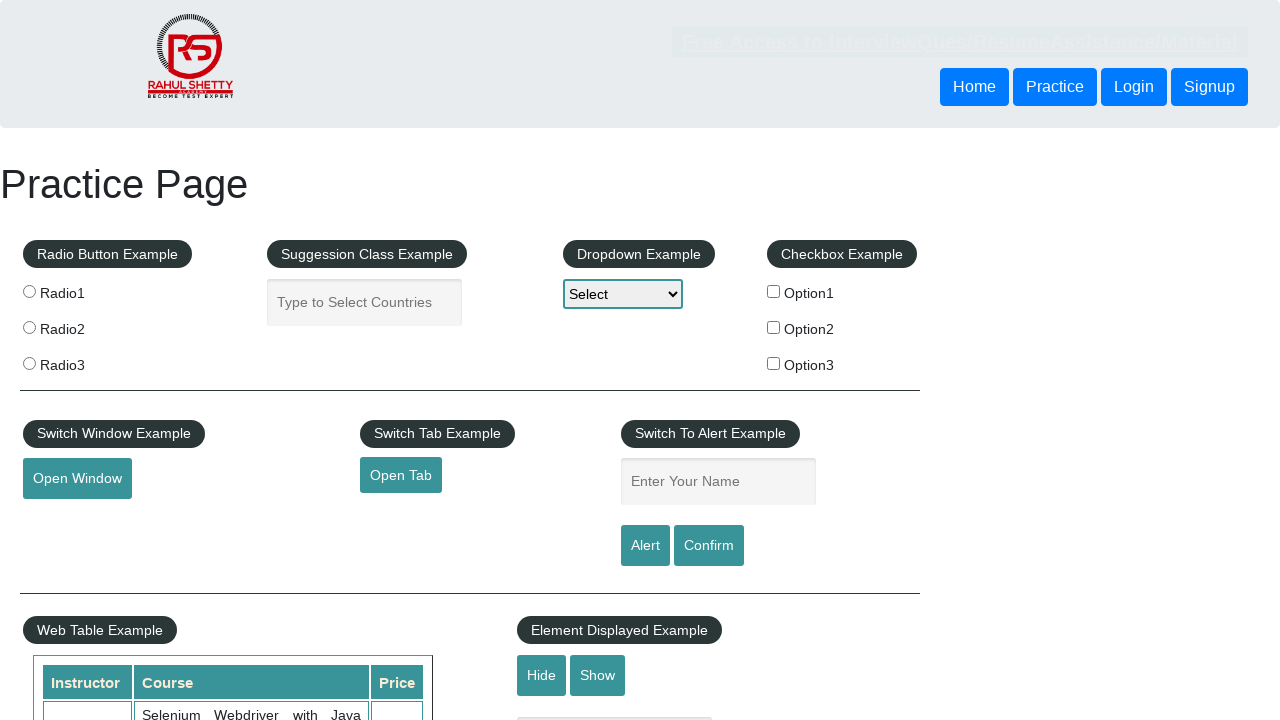

Selected dropdown option at index 2 on #dropdown-class-example
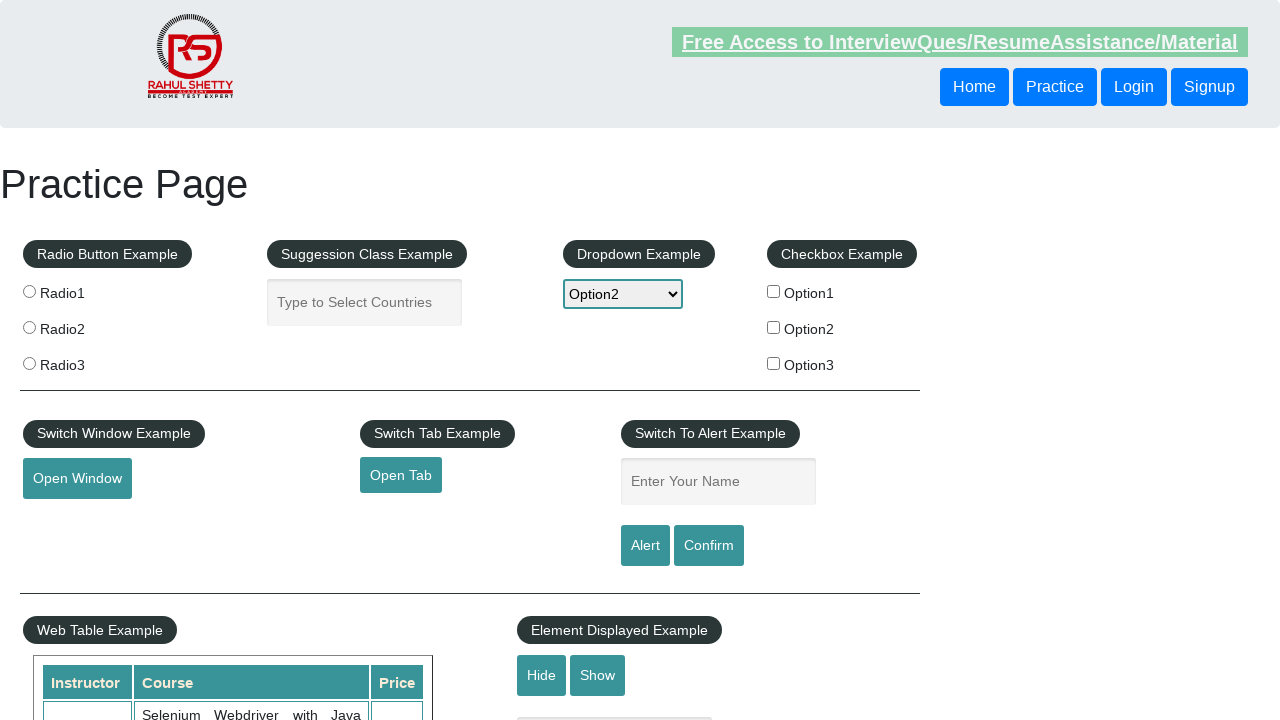

Selected dropdown option at index 3 on #dropdown-class-example
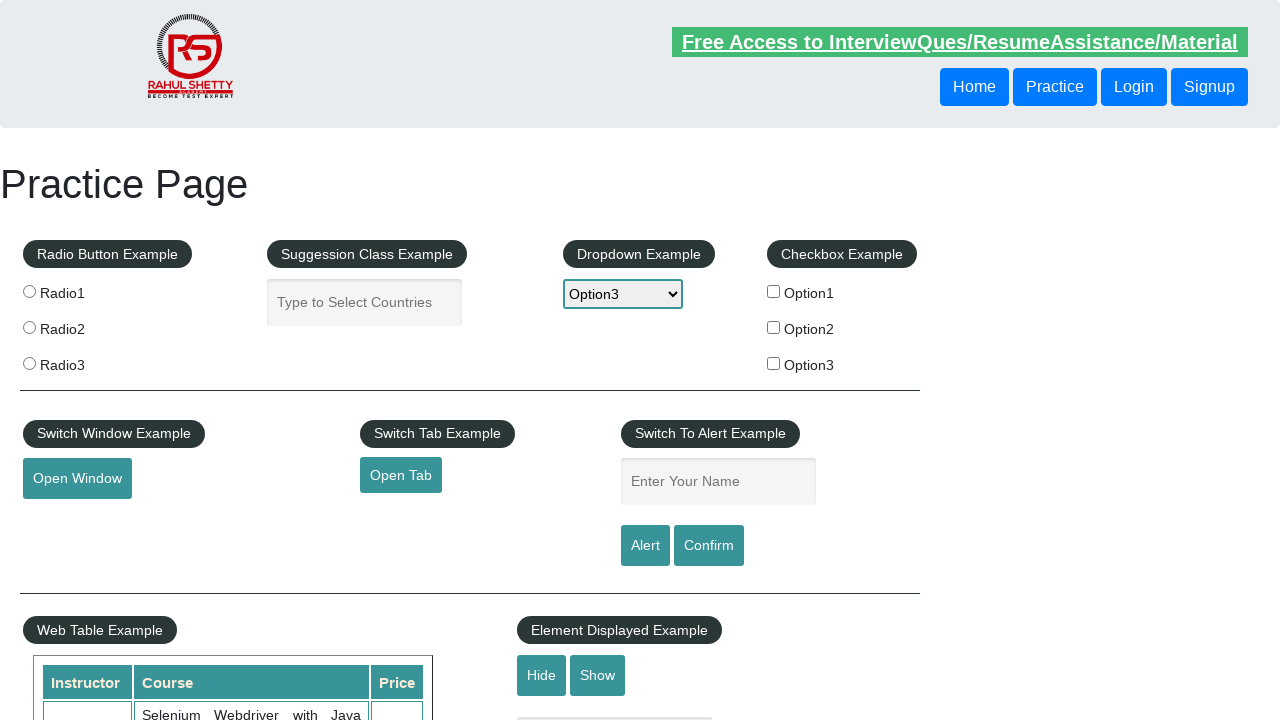

Selected dropdown option at index 1 on #dropdown-class-example
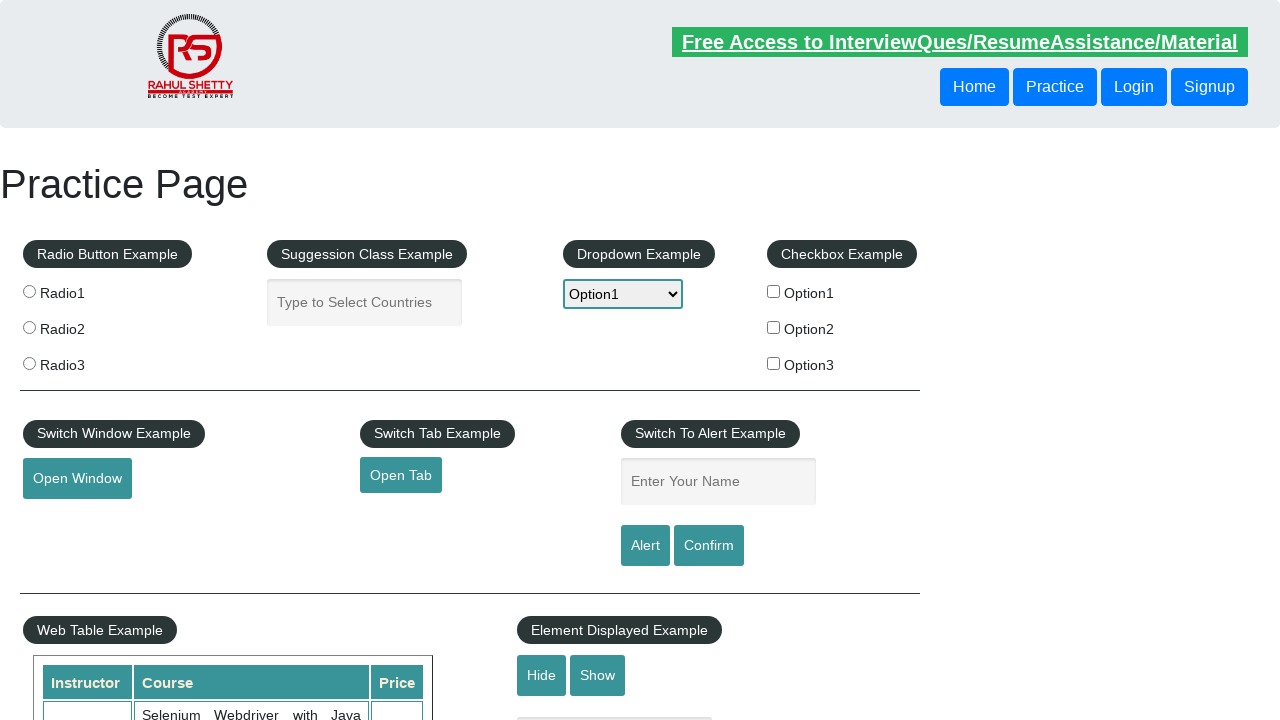

Clicked checkbox option 3 at (774, 363) on #checkBoxOption3
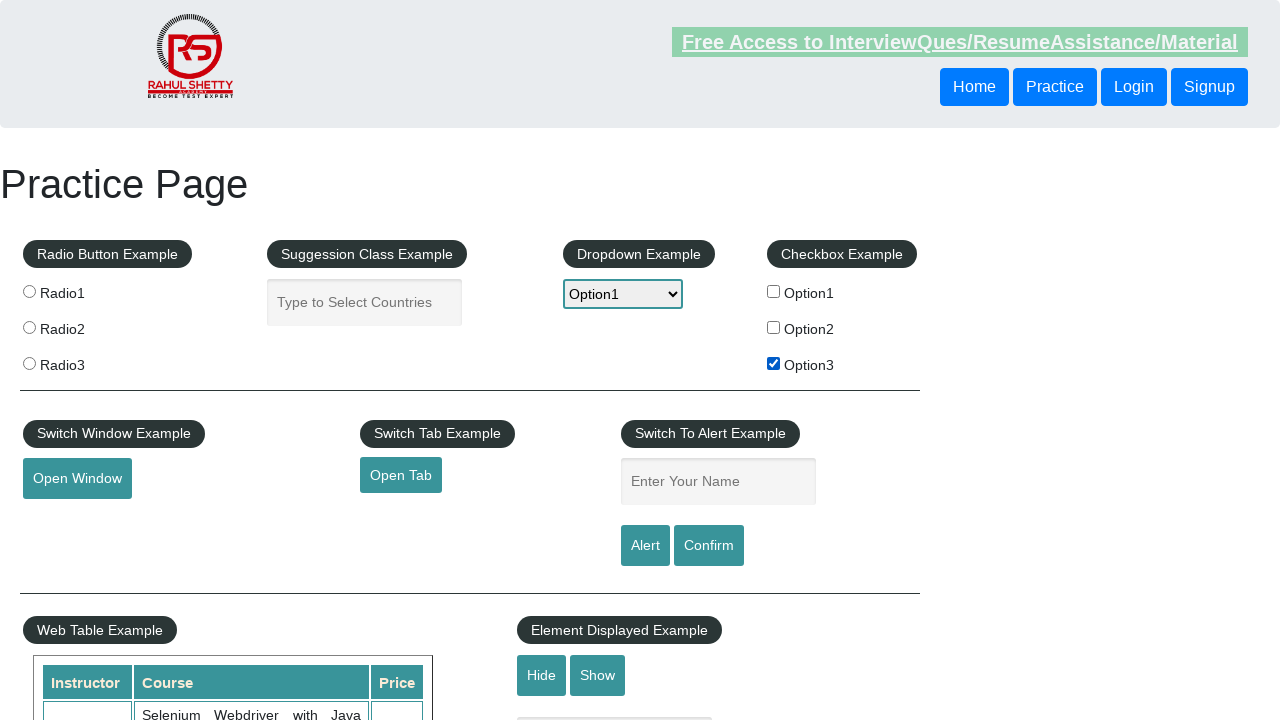

Clicked checkbox option 1 at (774, 291) on #checkBoxOption1
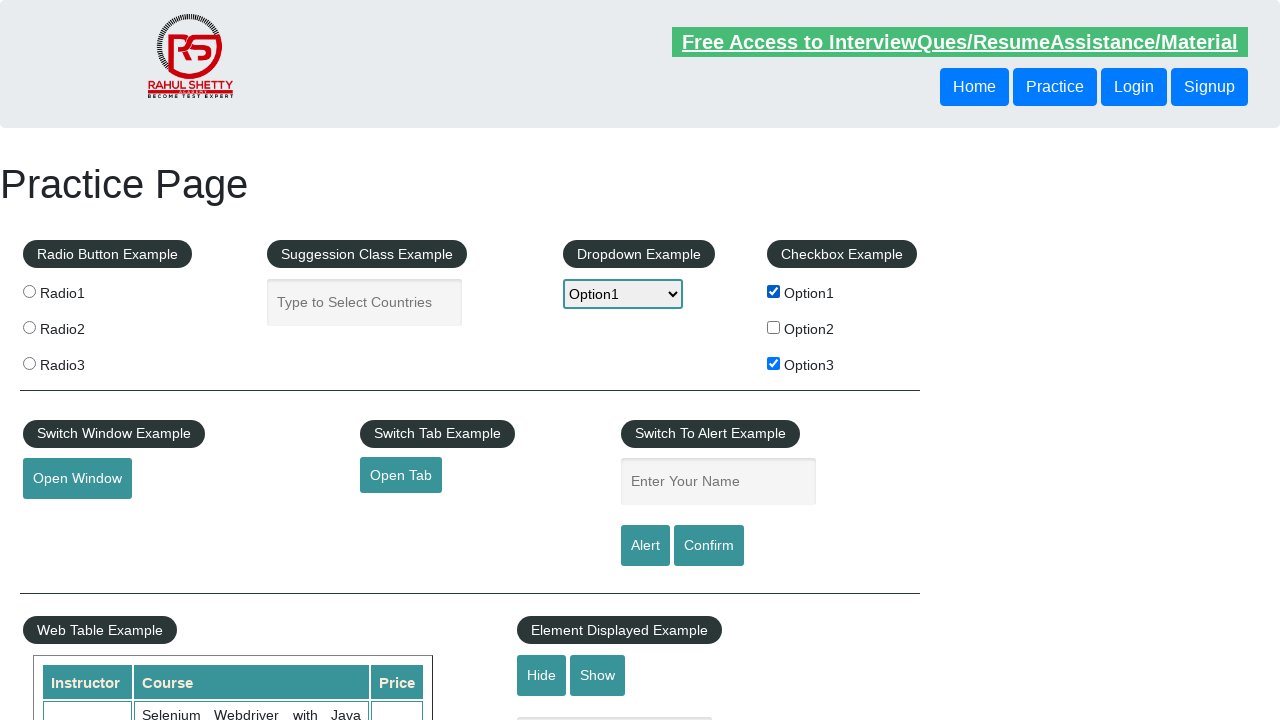

Clicked checkbox option 2 at (774, 327) on #checkBoxOption2
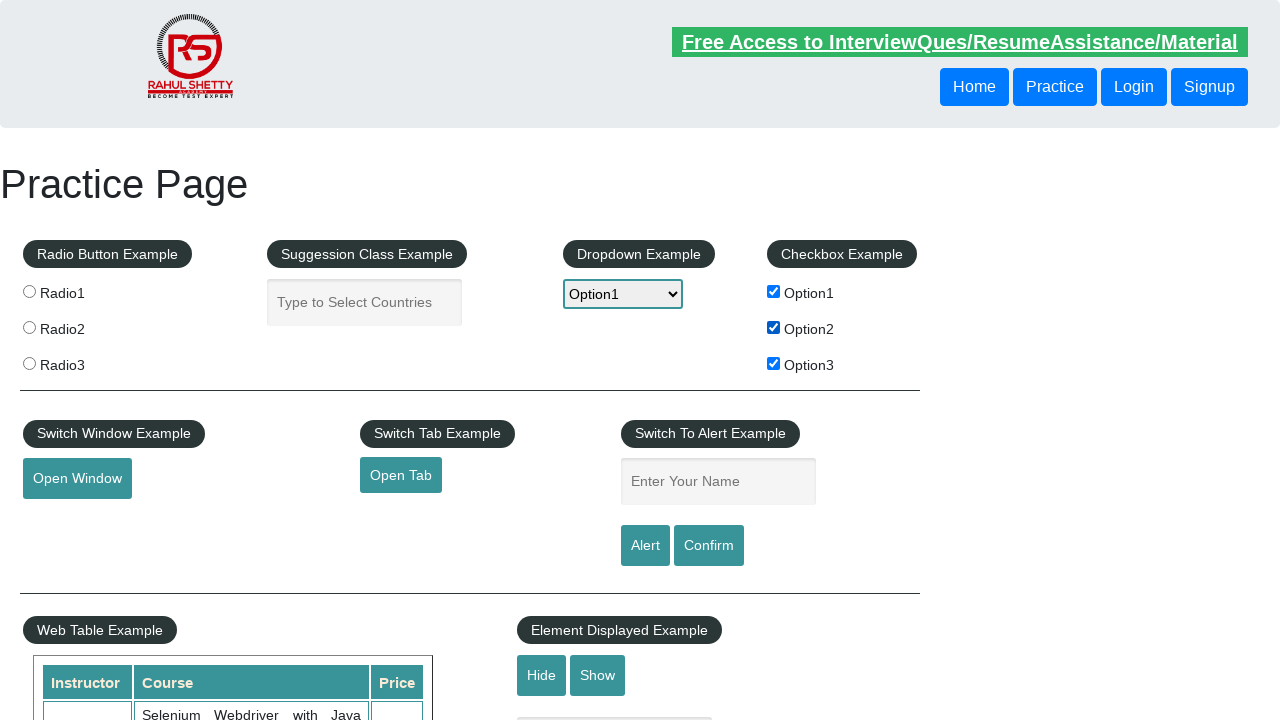

Filled name field with 'Krishna' on #name
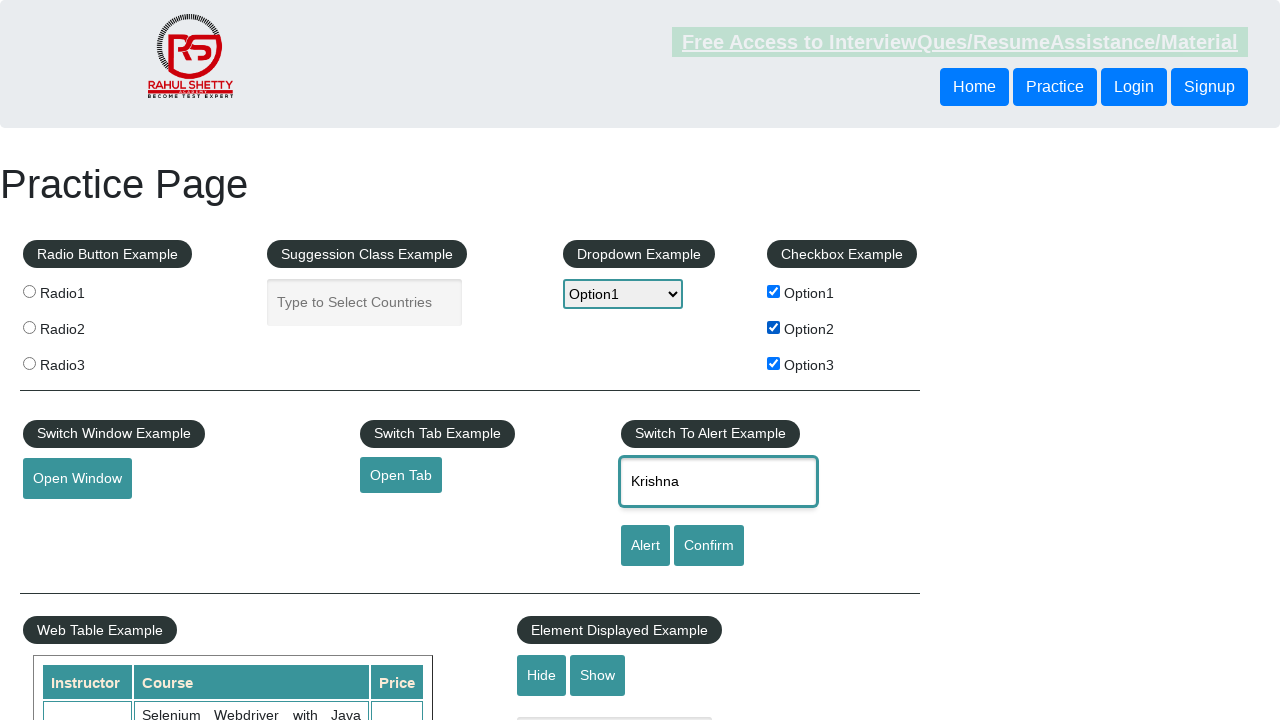

Clicked alert button to trigger alert at (645, 546) on #alertbtn
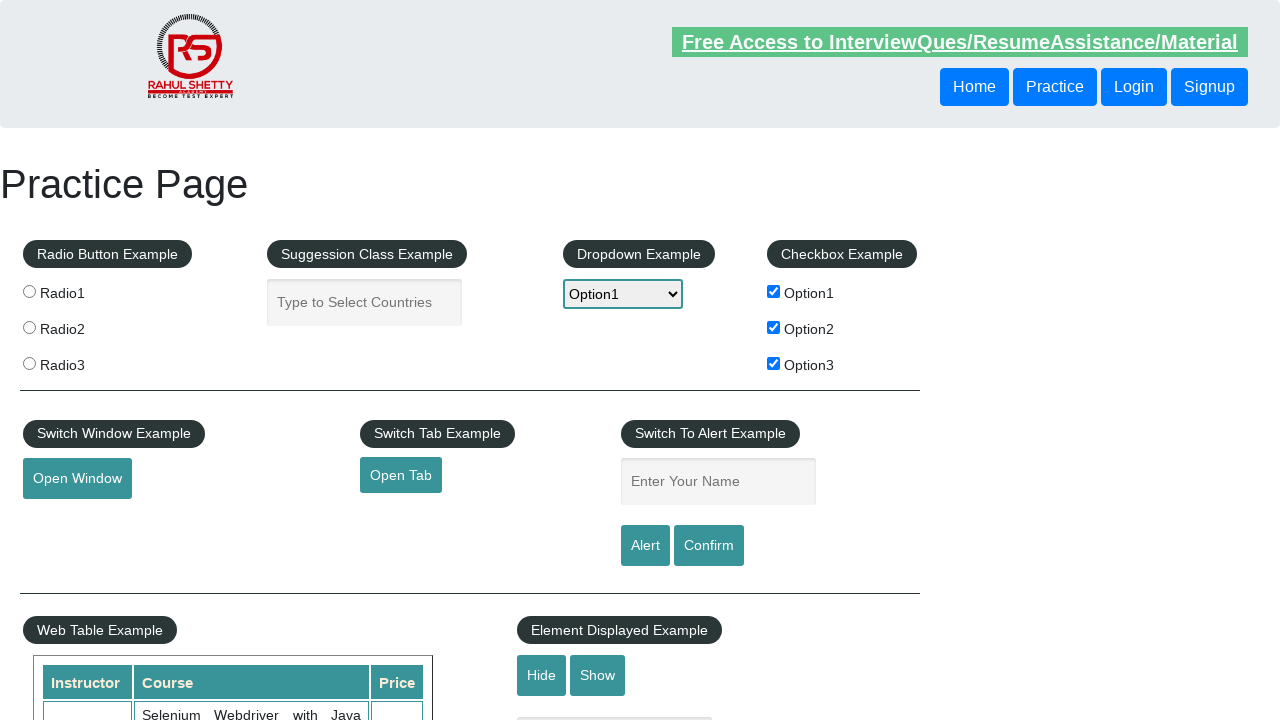

Accepted alert dialog at (645, 546) on #alertbtn
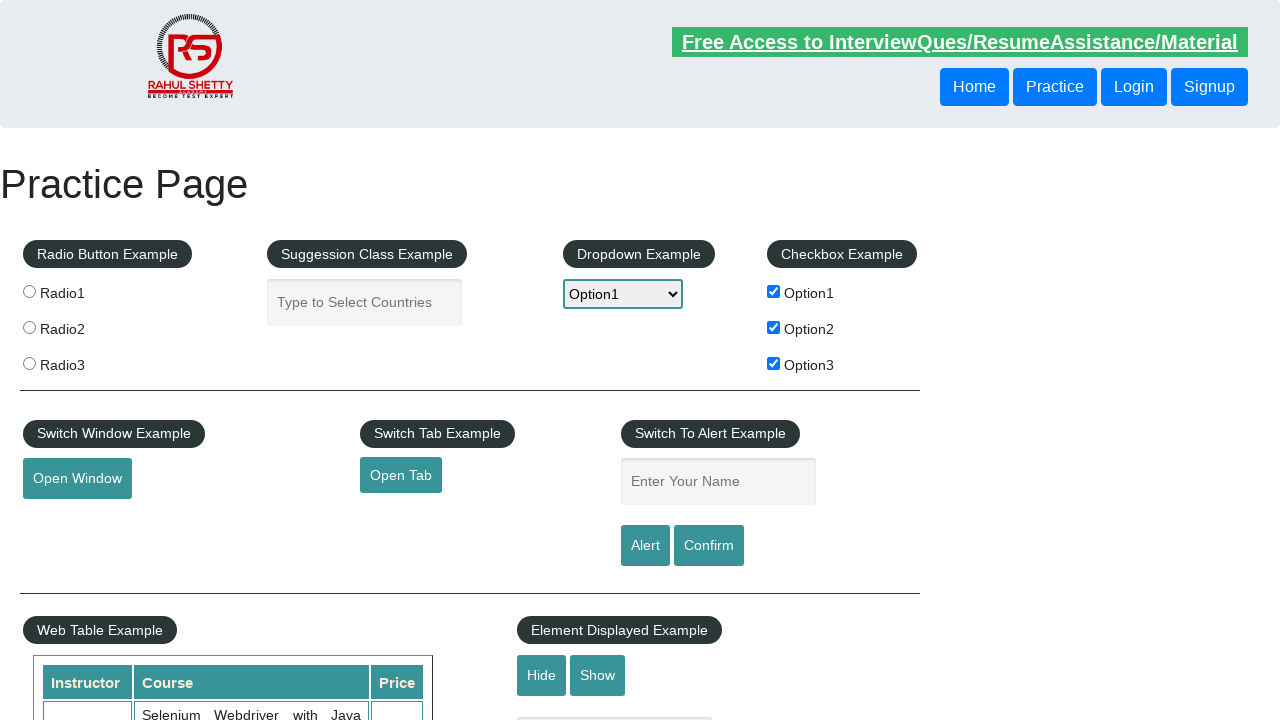

Dismissed confirmation dialog at (709, 546) on #confirmbtn
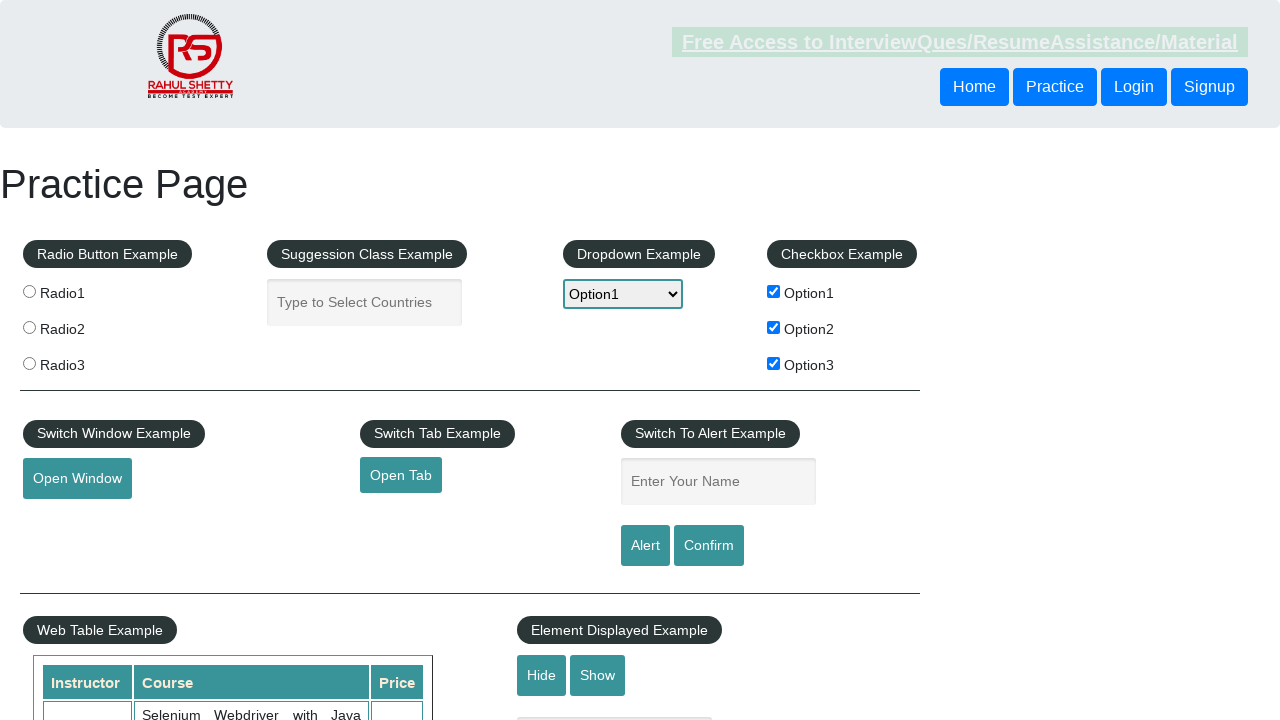

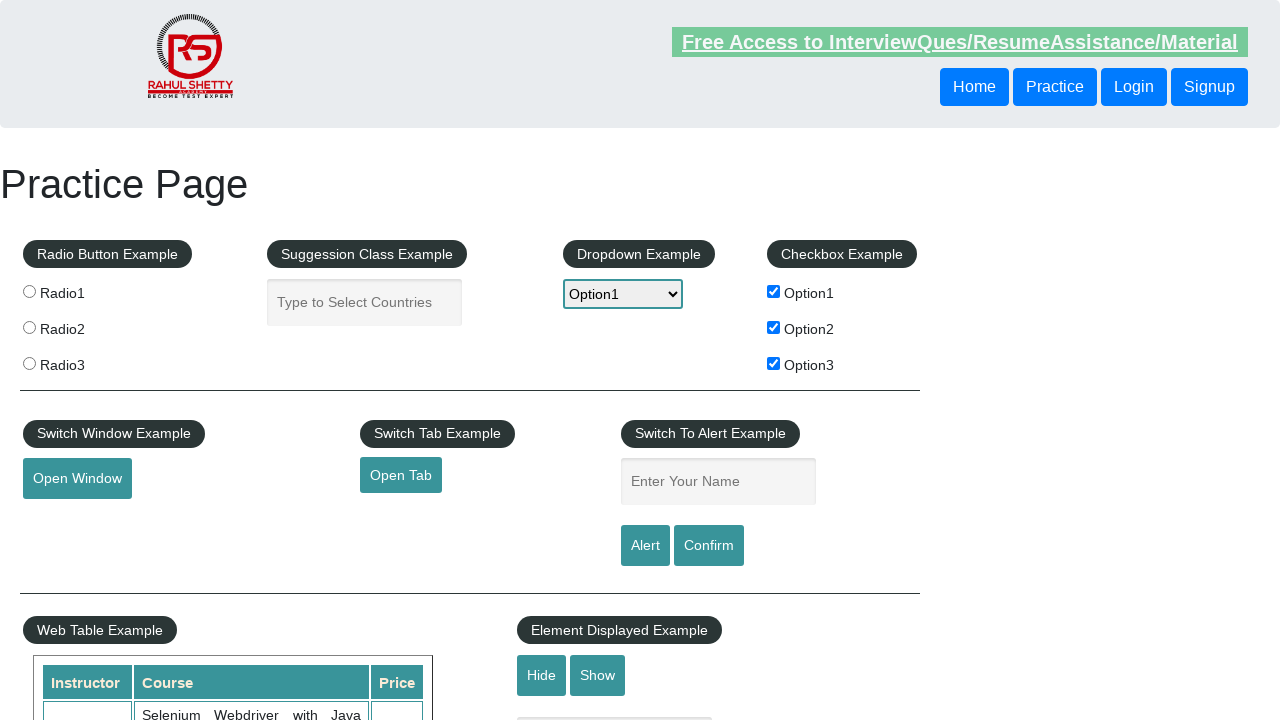